Tests that the form shows validation error when an invalid email format is entered.

Starting URL: https://demo.automationtesting.in/Register.html

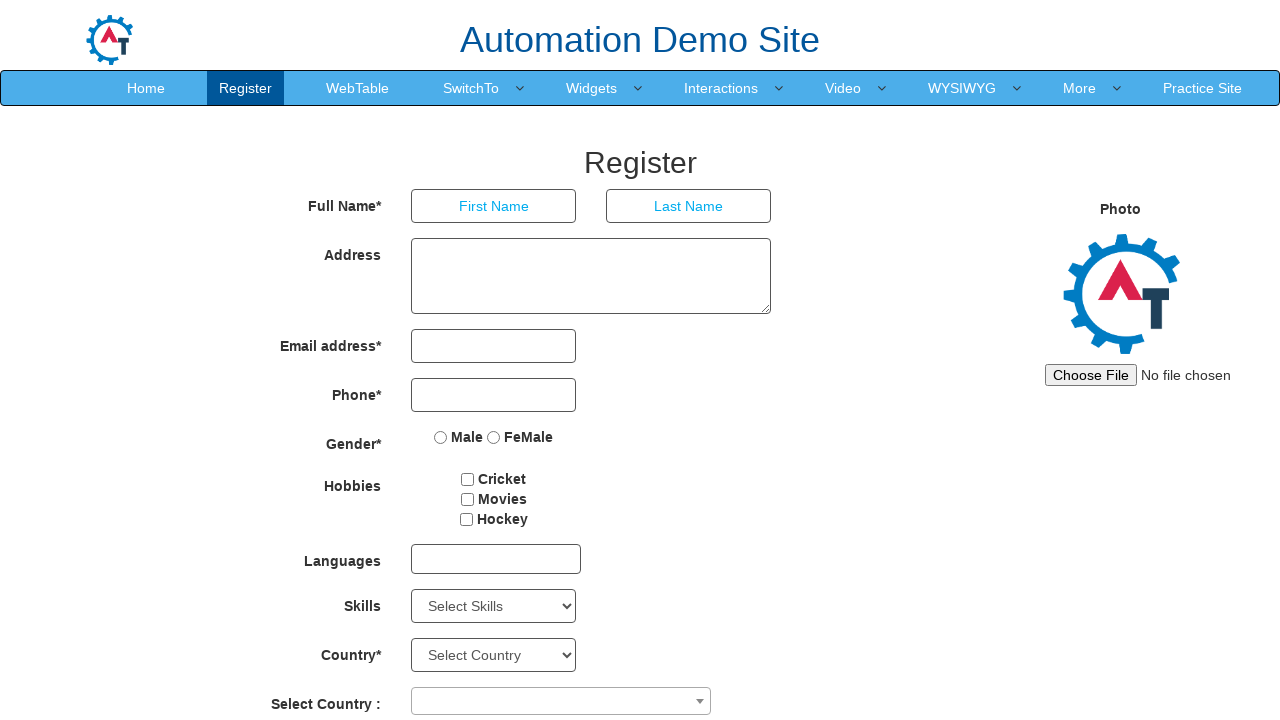

Filled email field with invalid email format 'invalid-email' on input[ng-model="EmailAdress"]
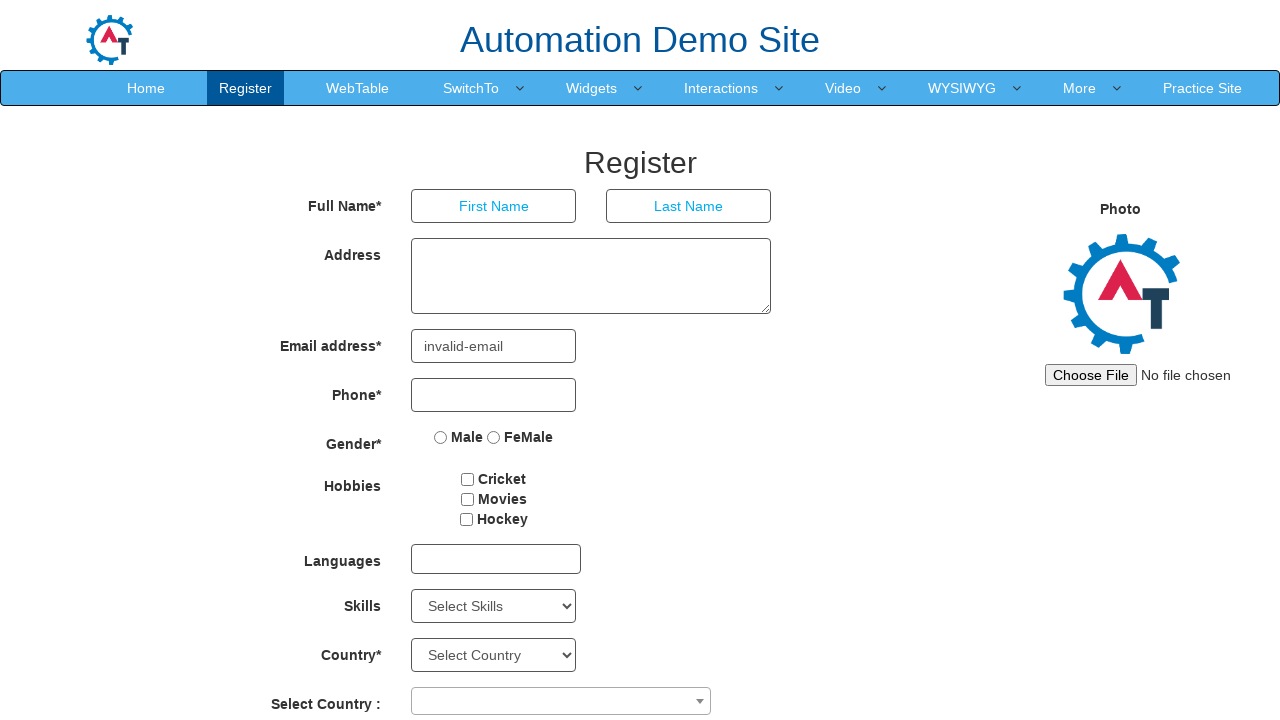

Clicked submit button to trigger form validation at (572, 623) on #submitbtn
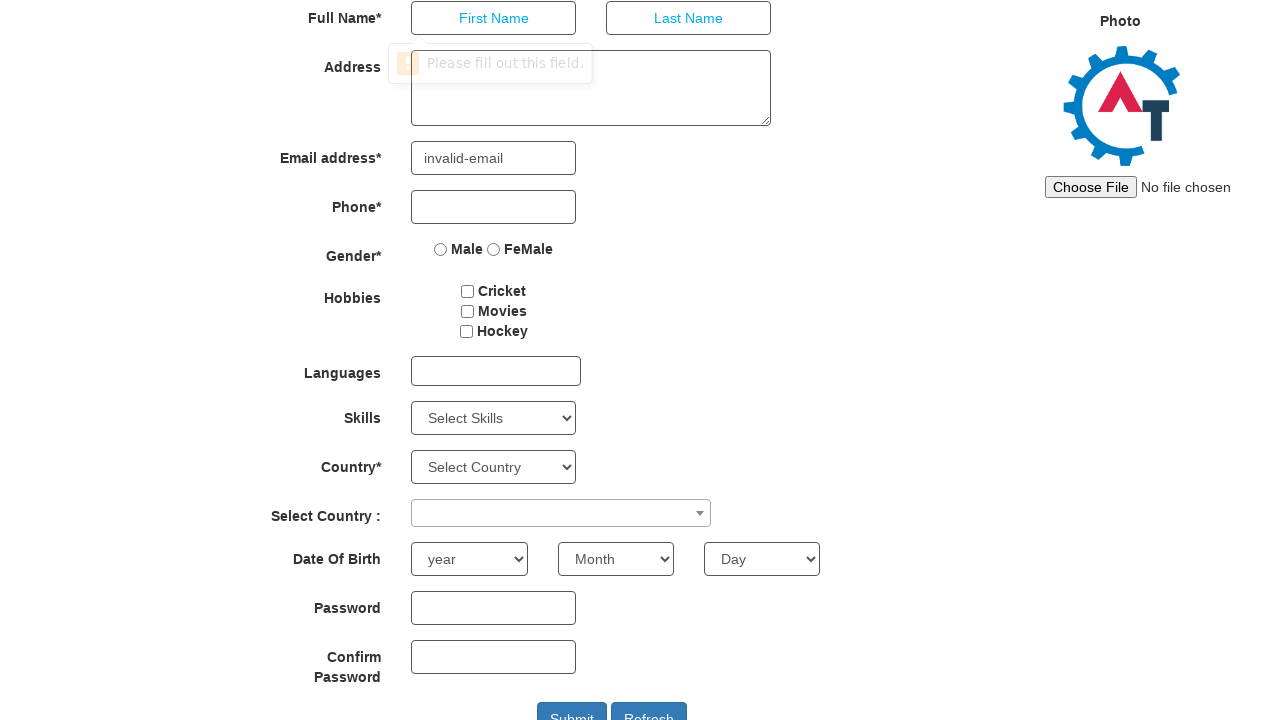

Validation error class applied to email field indicating invalid email format
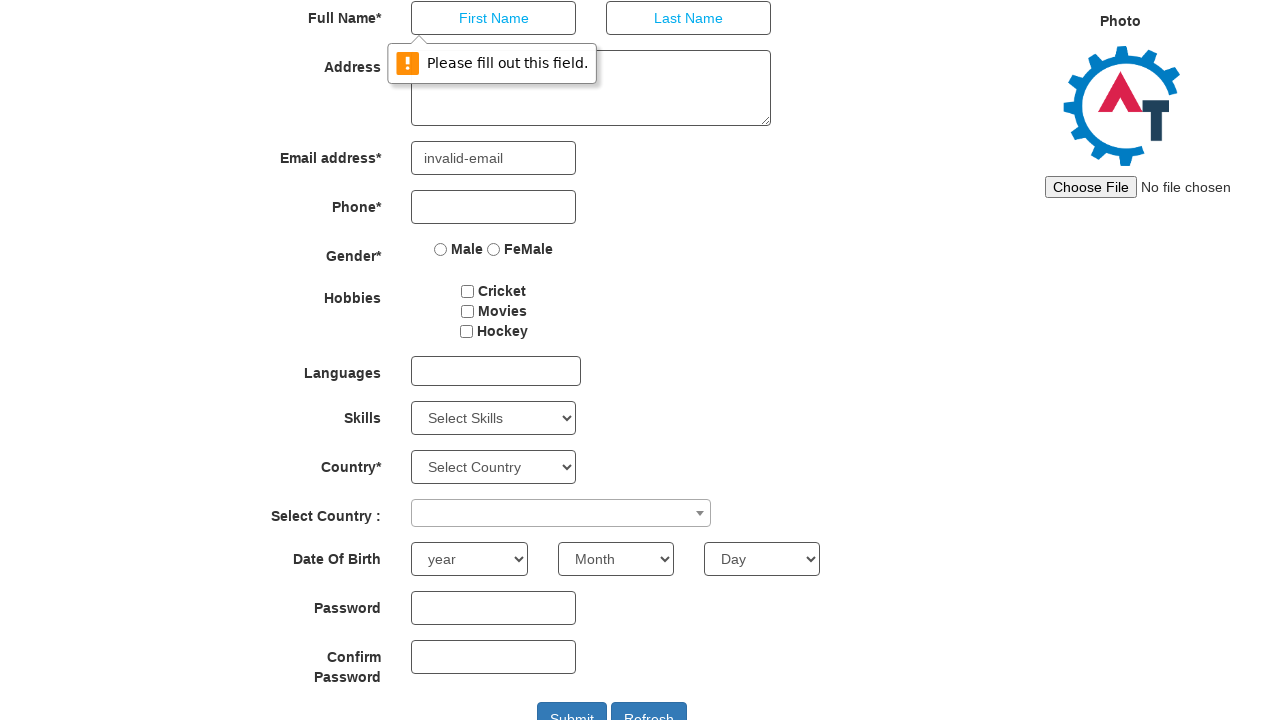

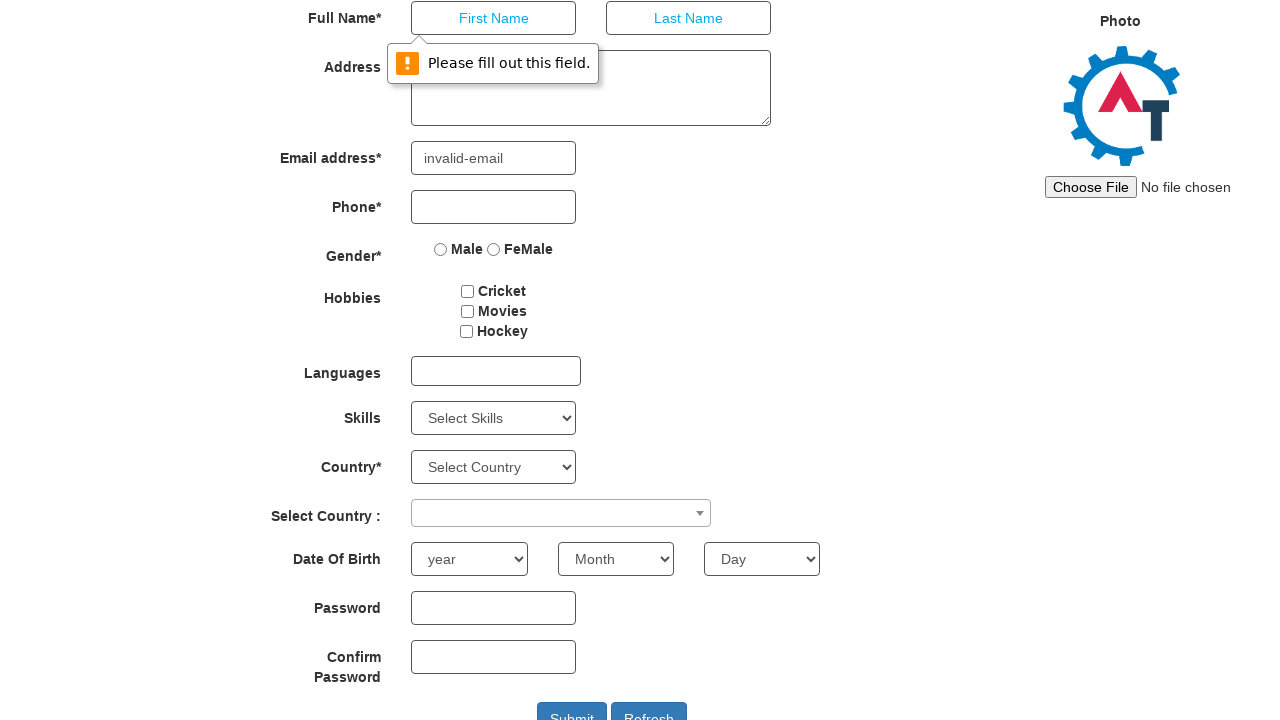